Tests mouse hovering functionality by hovering over an input element inside an iframe to trigger a tooltip display.

Starting URL: https://jqueryui.com/tooltip/

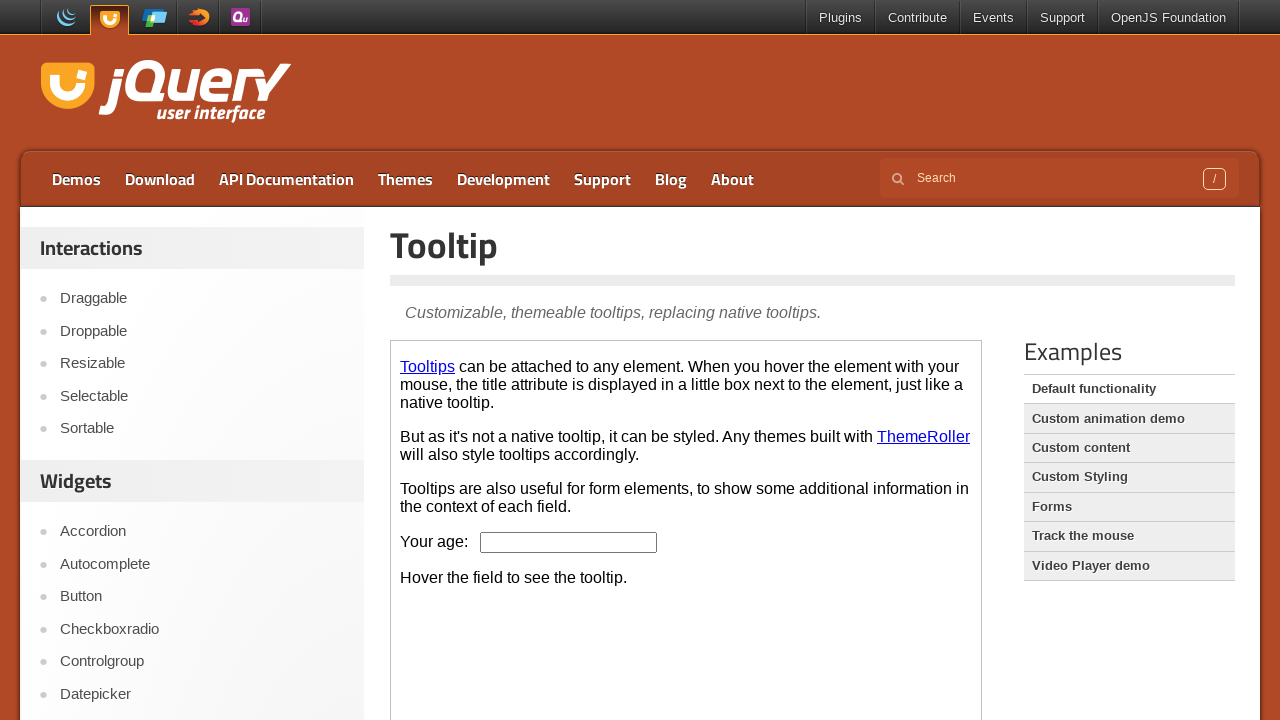

Located the demo iframe
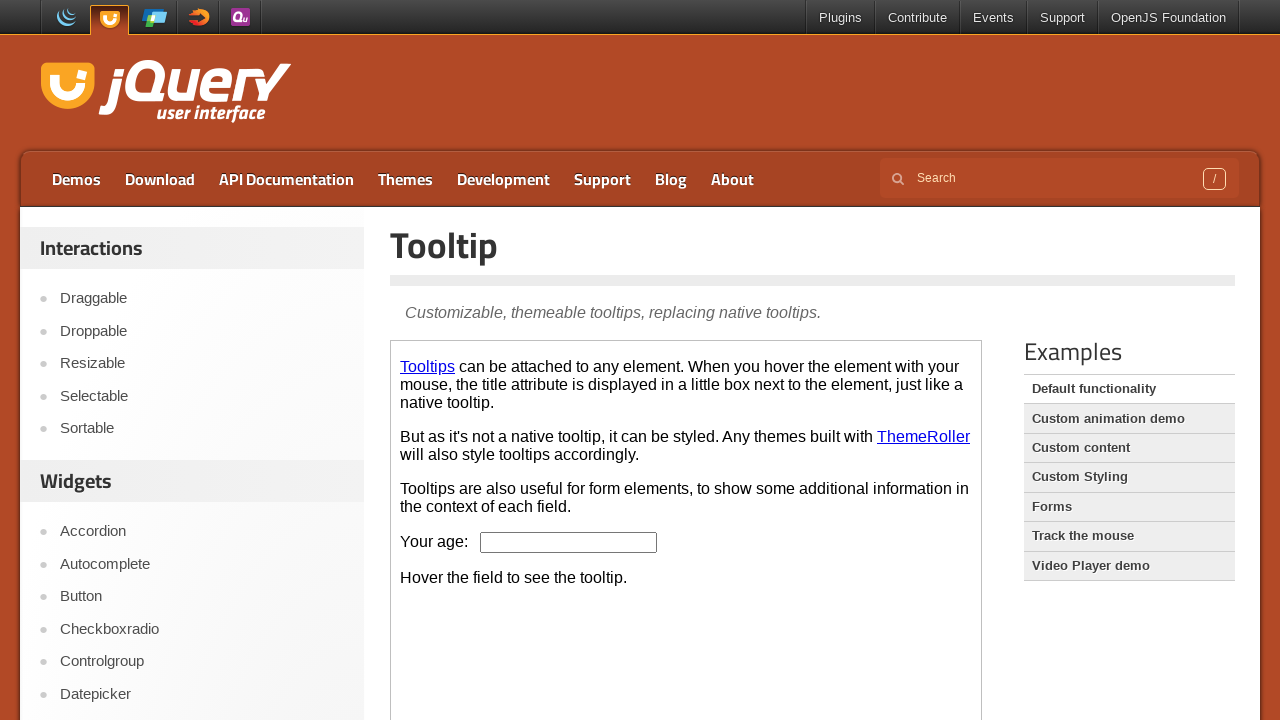

Hovered over age input element to trigger tooltip at (569, 542) on .demo-frame >> internal:control=enter-frame >> #age
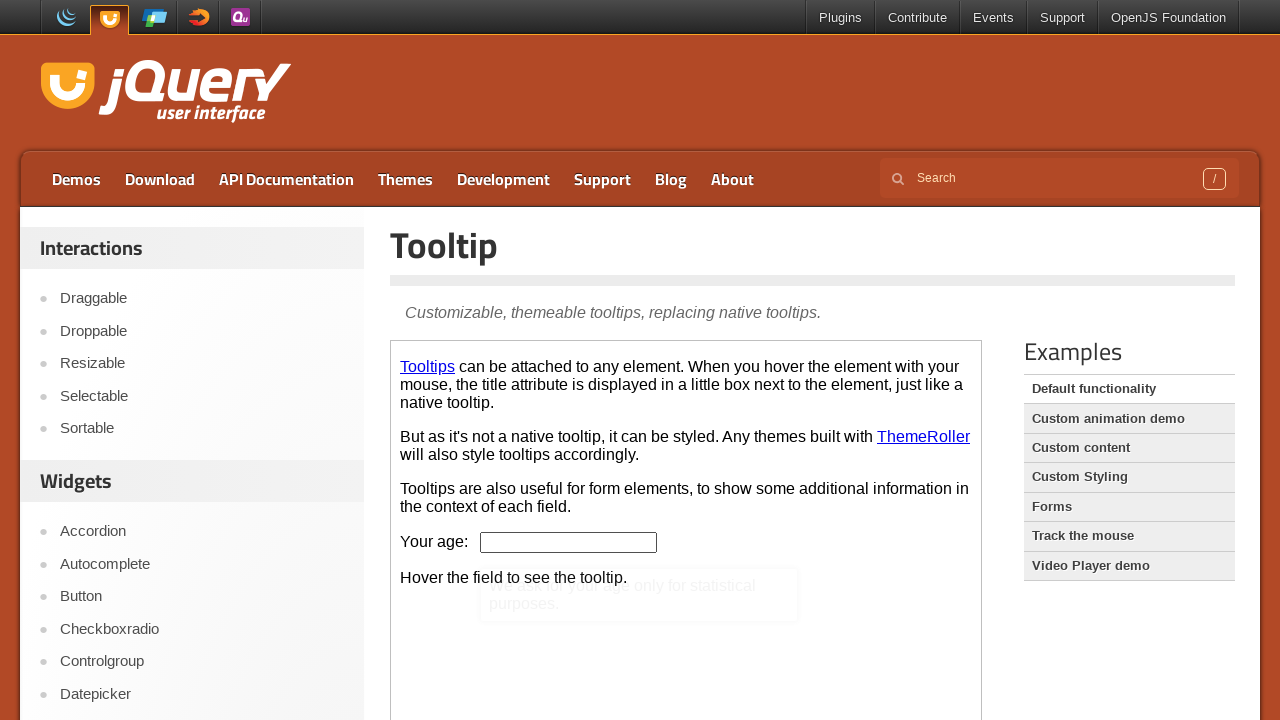

Waited 2 seconds to observe tooltip display
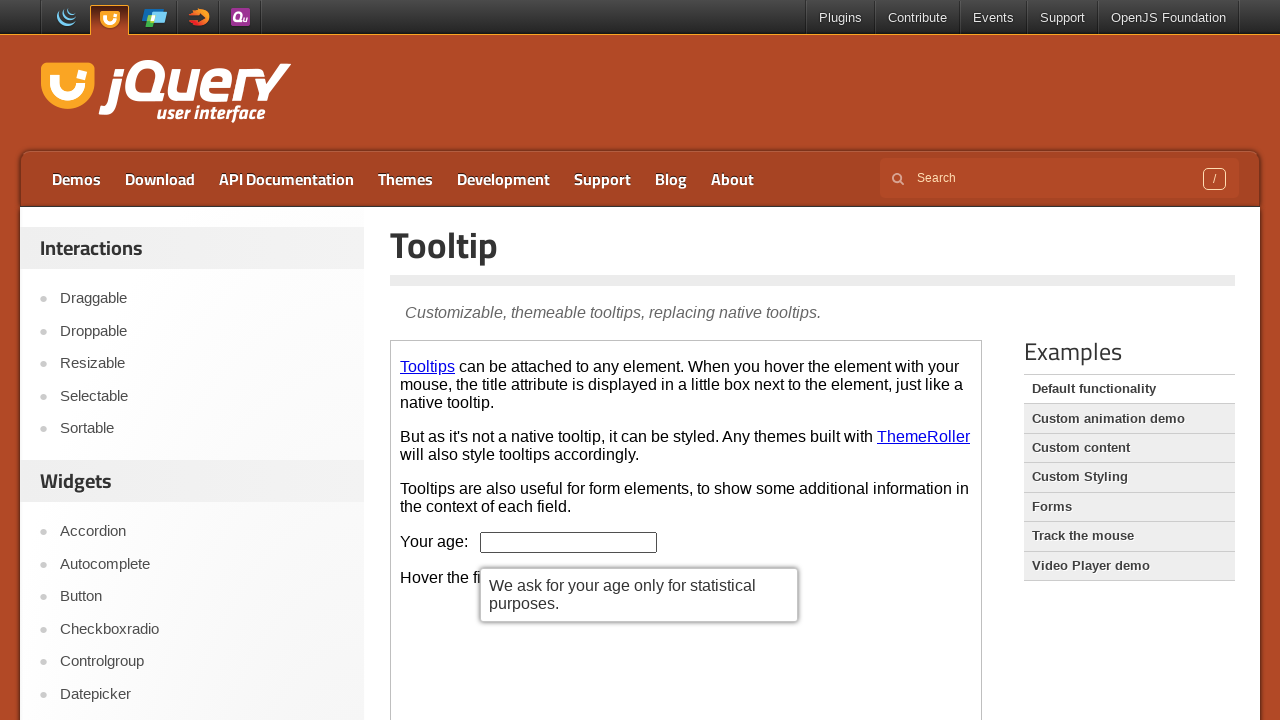

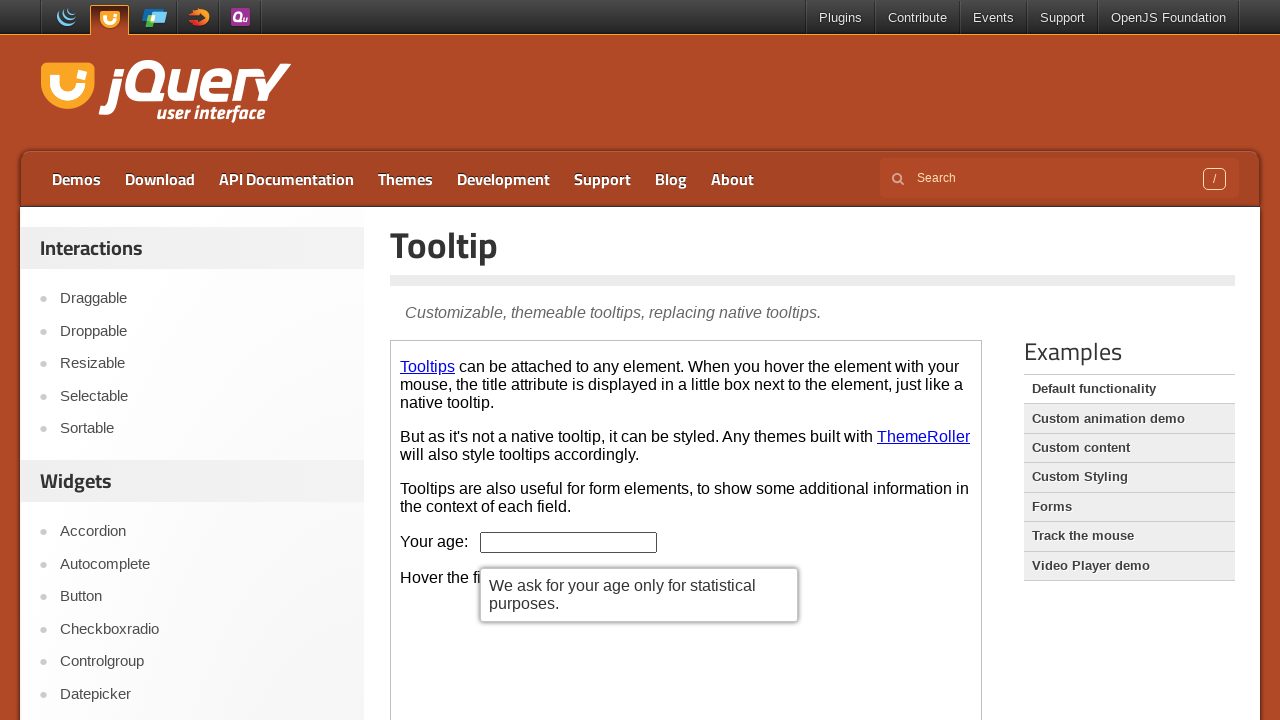